Tests AJIO's search and filter functionality by searching for bags, applying gender and category filters, and verifying that products are displayed with their brand and name information

Starting URL: https://www.ajio.com/

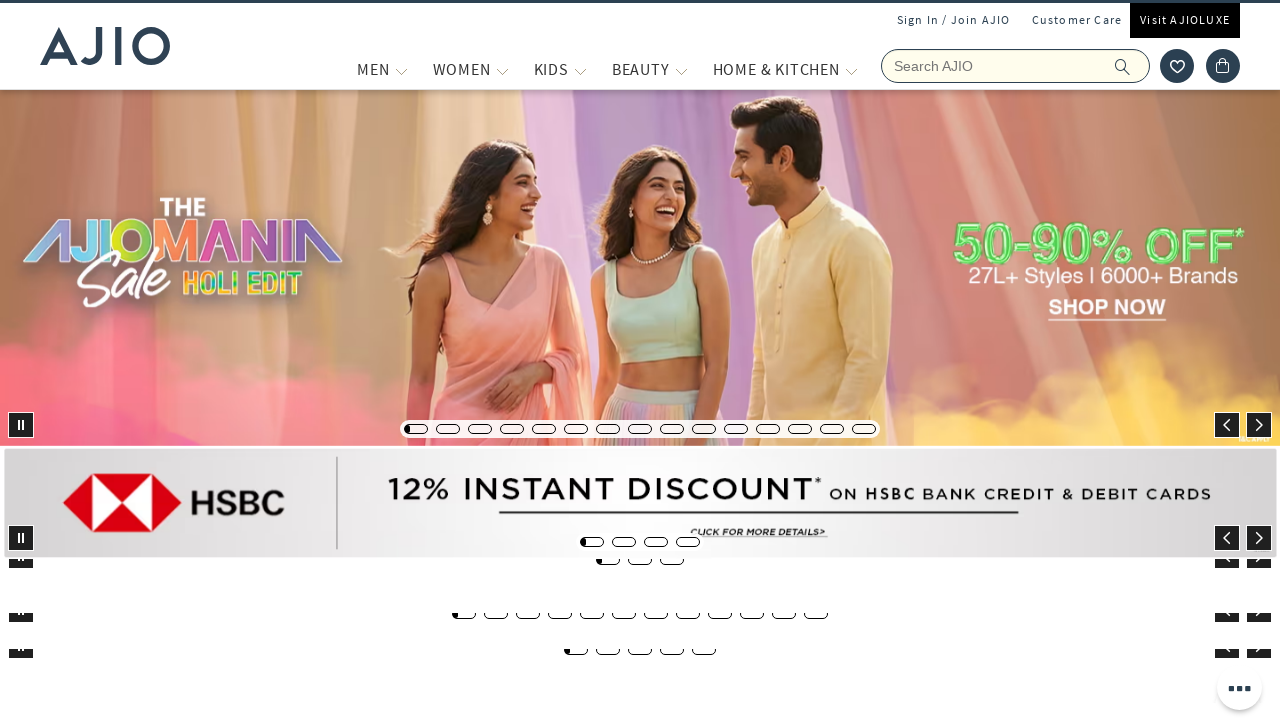

Filled search field with 'bags' on input[name='searchVal']
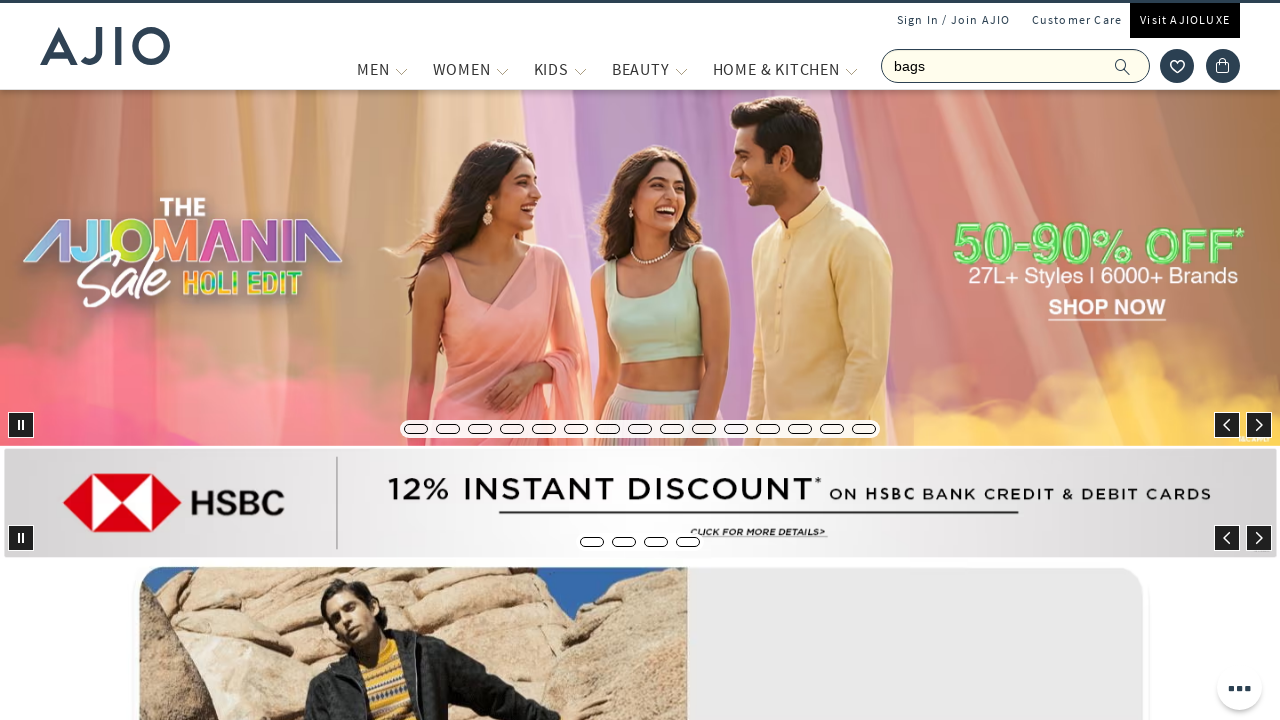

Clicked submit button to search for bags at (1133, 66) on button[type='submit']
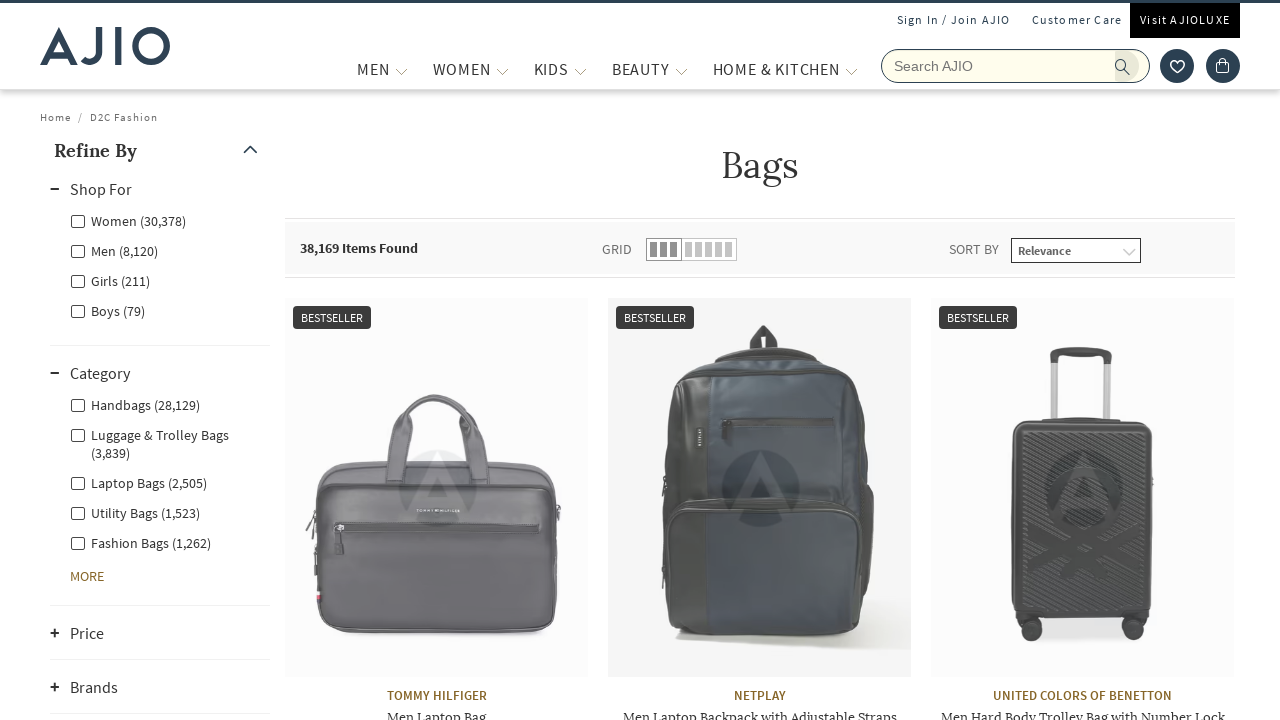

Clicked Gender filter for Men at (114, 250) on xpath=//label[@class='facet-linkname facet-linkname-genderfilter facet-linkname-
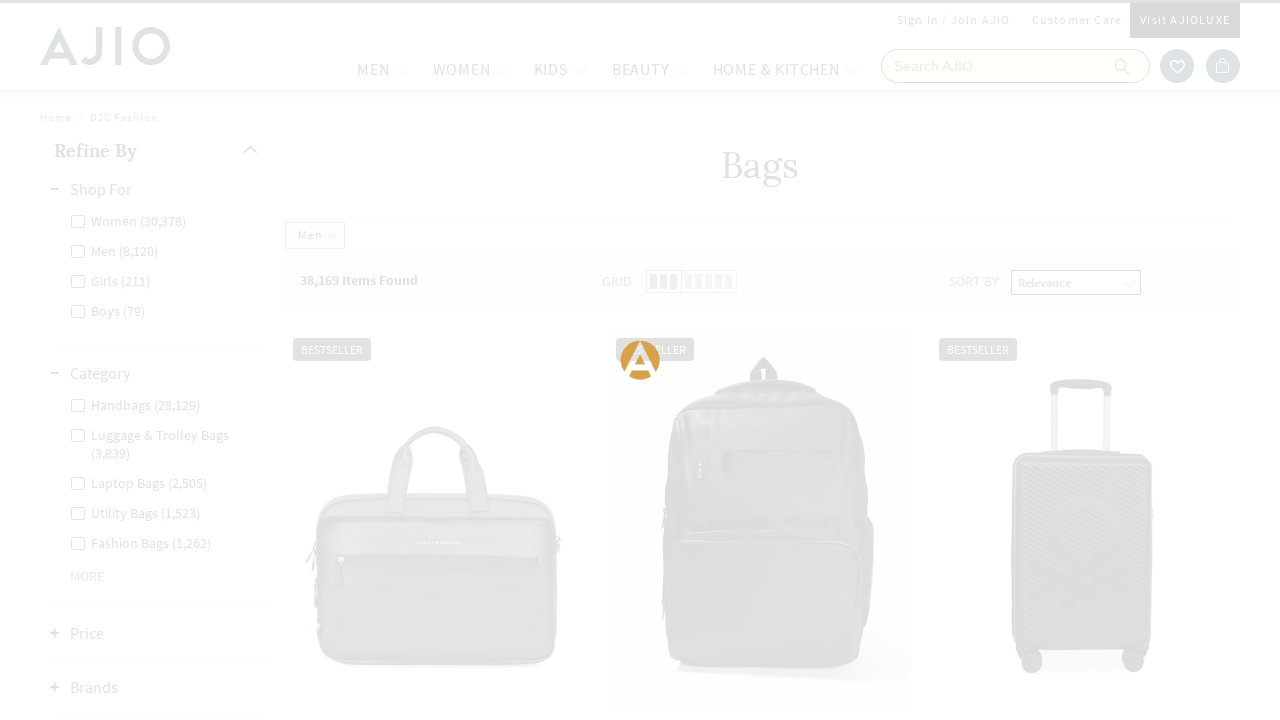

Waited 7 seconds for gender filter to apply
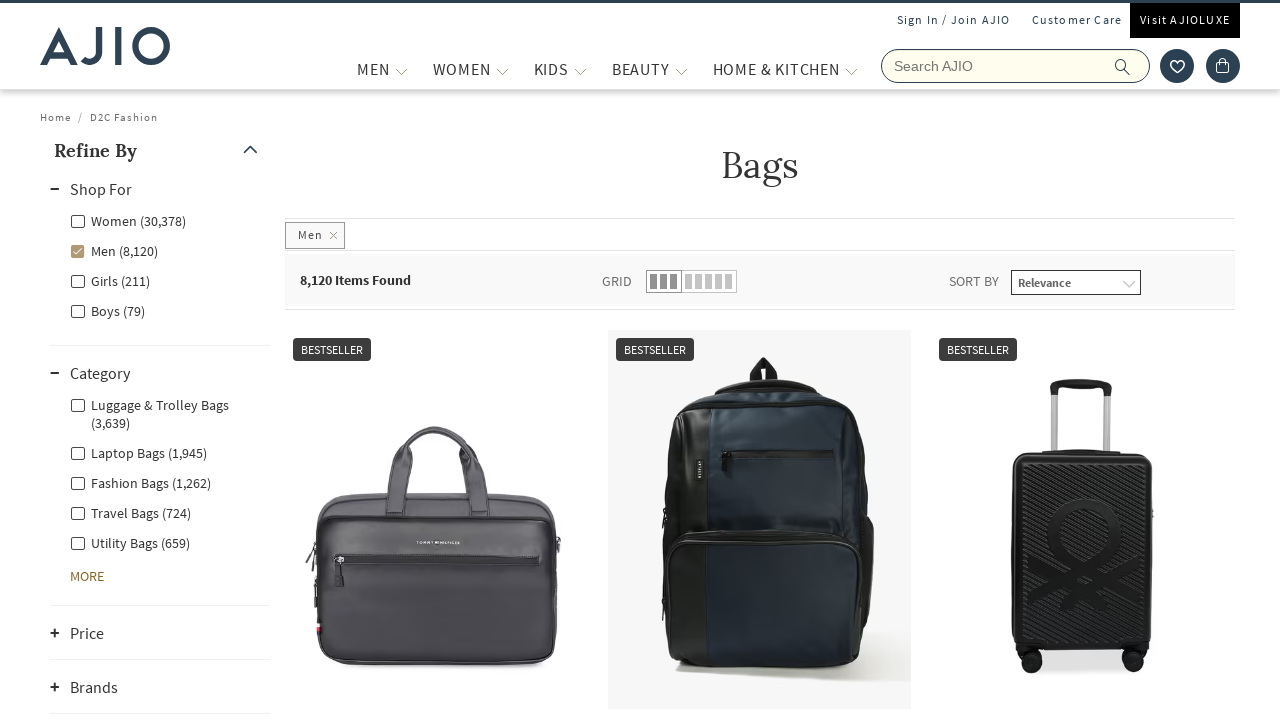

Clicked Category filter for Men - Fashion Bags at (140, 482) on xpath=//label[@class='facet-linkname facet-linkname-l1l3nestedcategory facet-lin
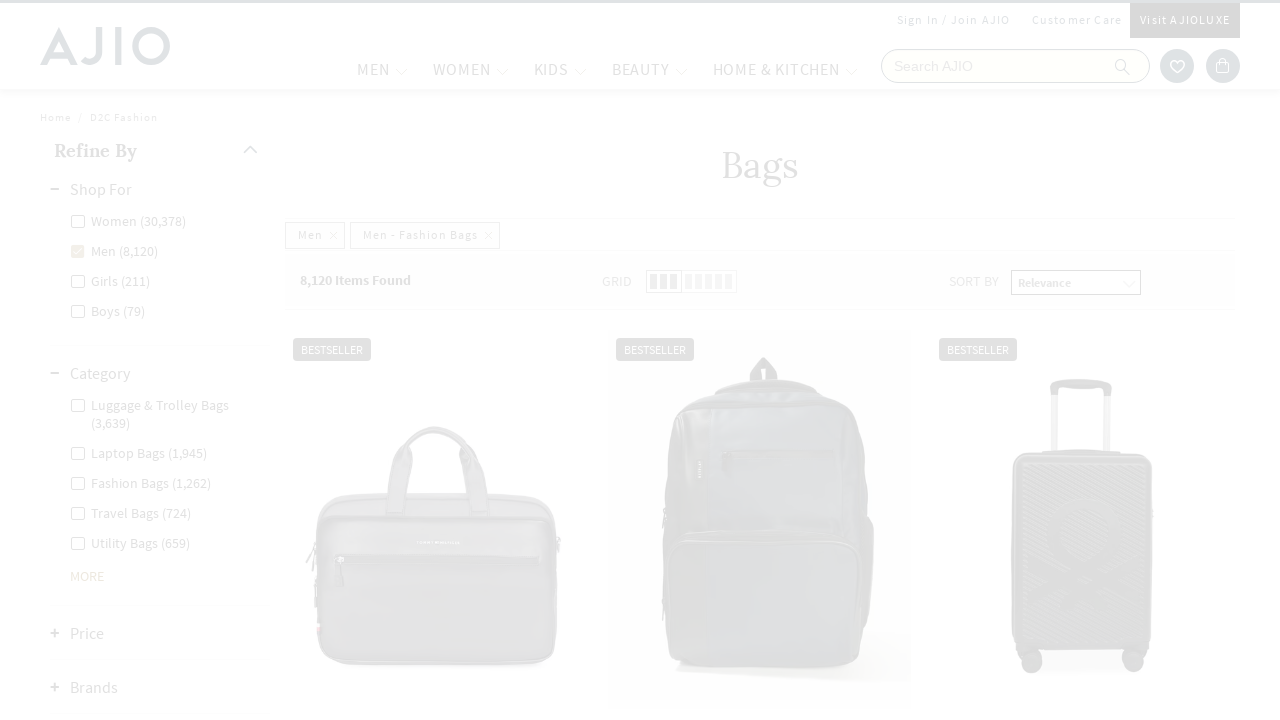

Waited 5 seconds for category filter to apply
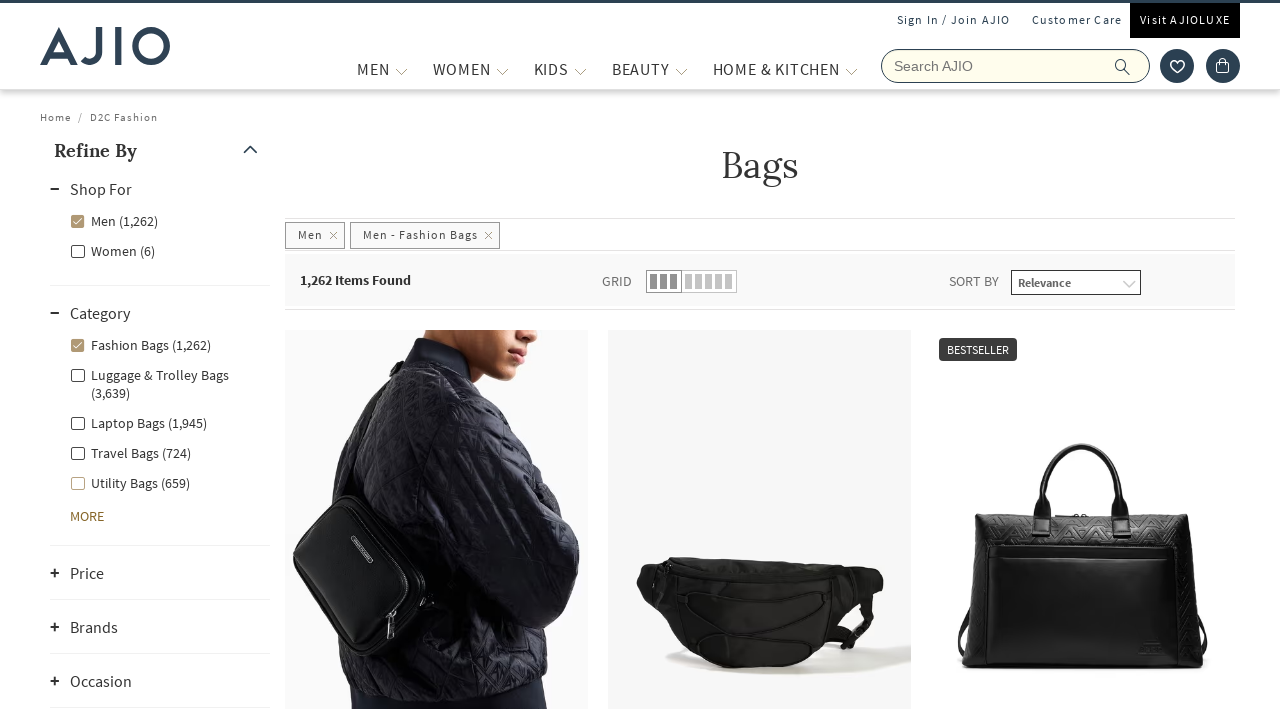

Verified items count is displayed
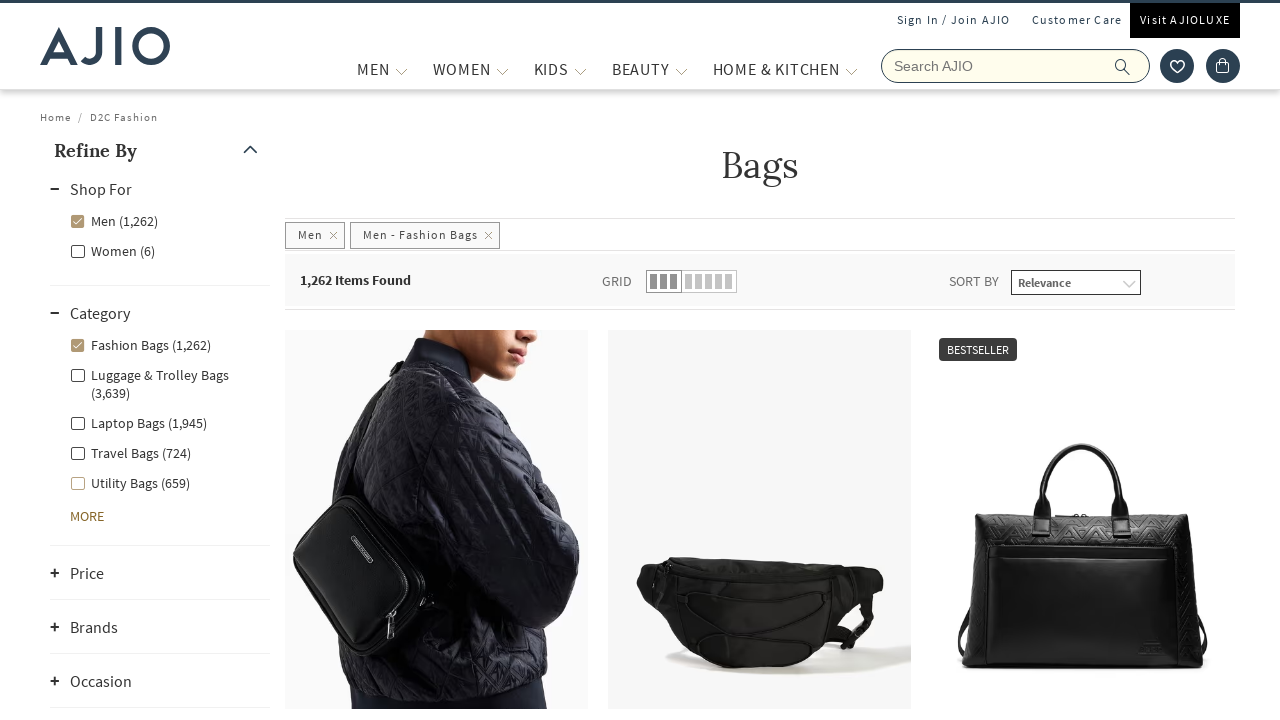

Verified brand information is displayed
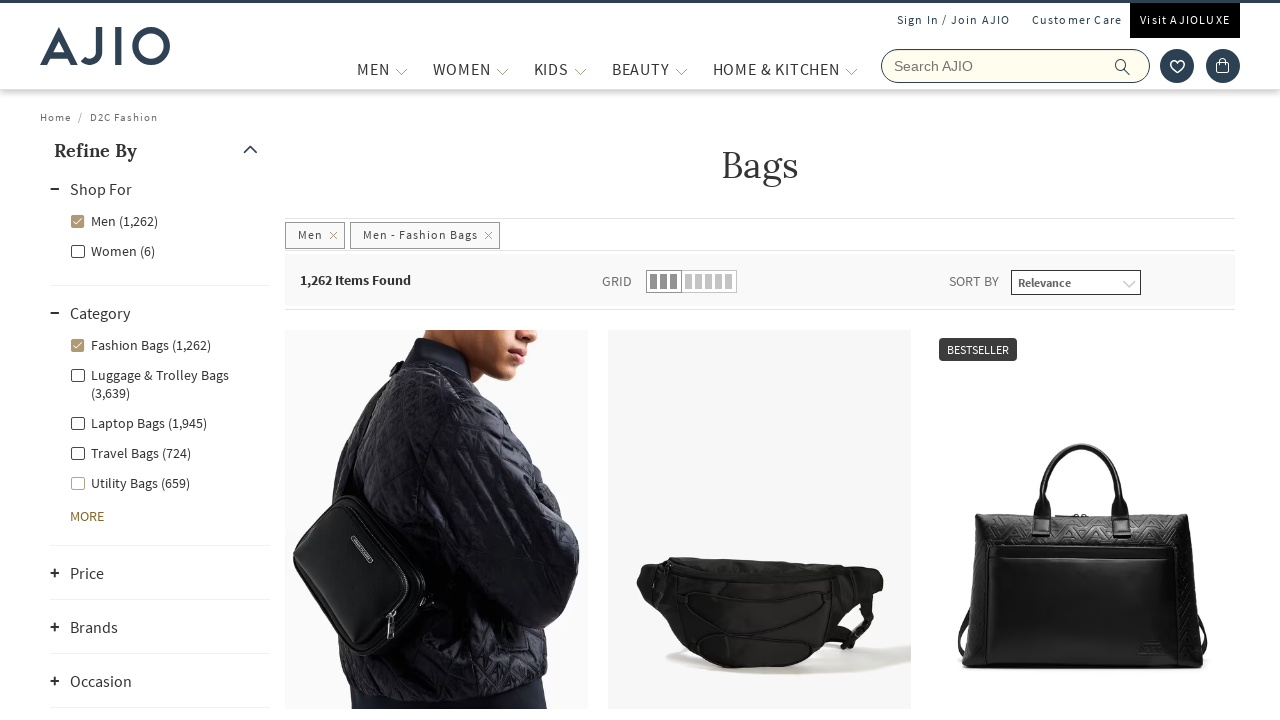

Verified product names are displayed
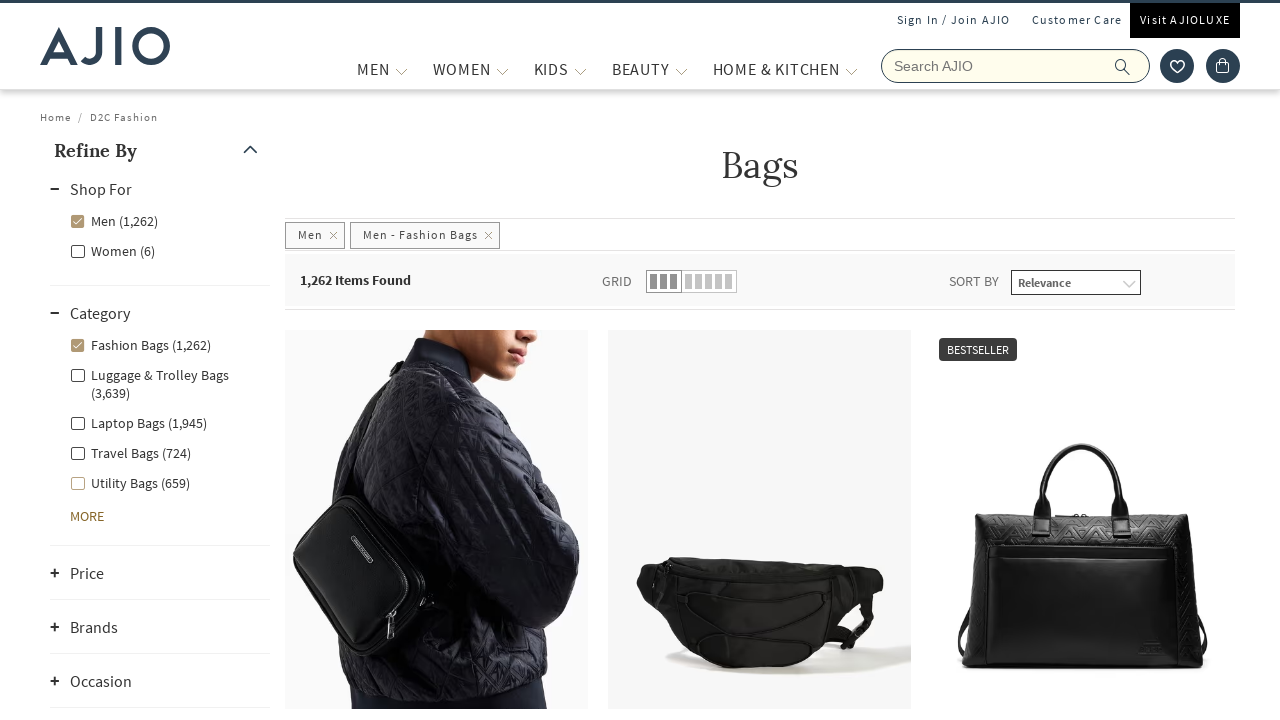

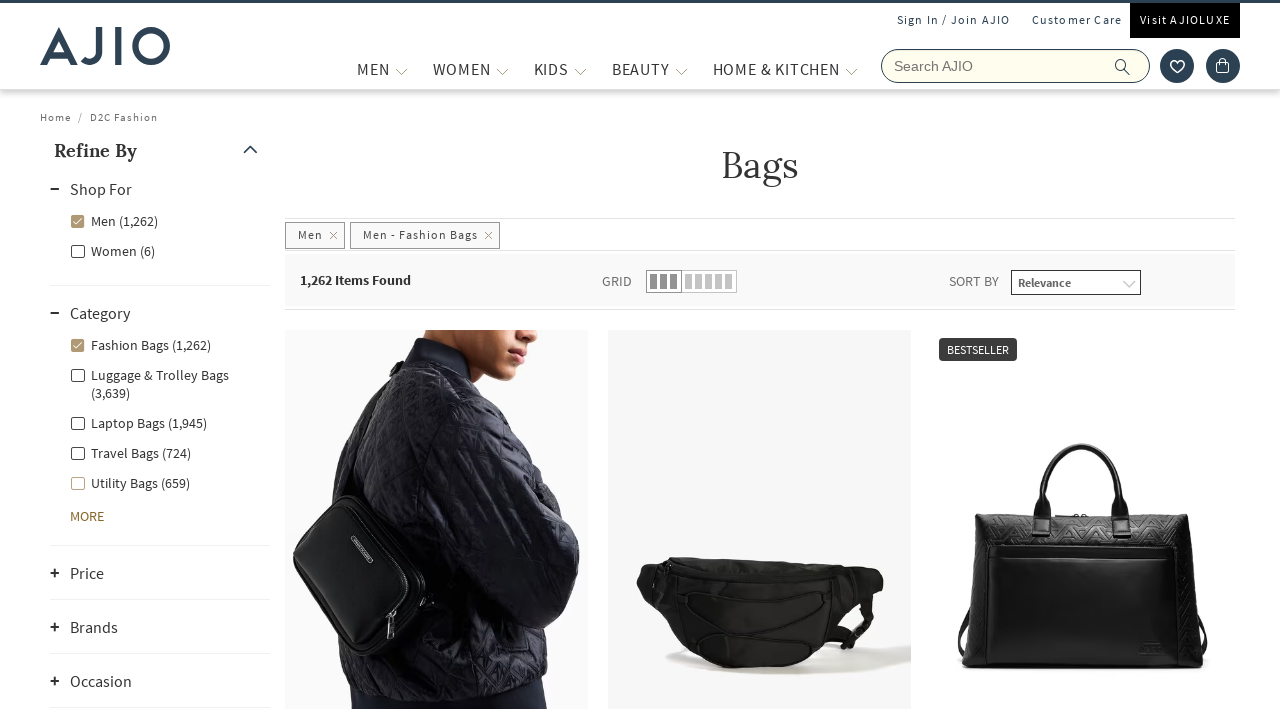